Tests JavaScript alert handling by clicking a button that triggers an alert and then accepting the alert dialog

Starting URL: https://letcode.in/alert

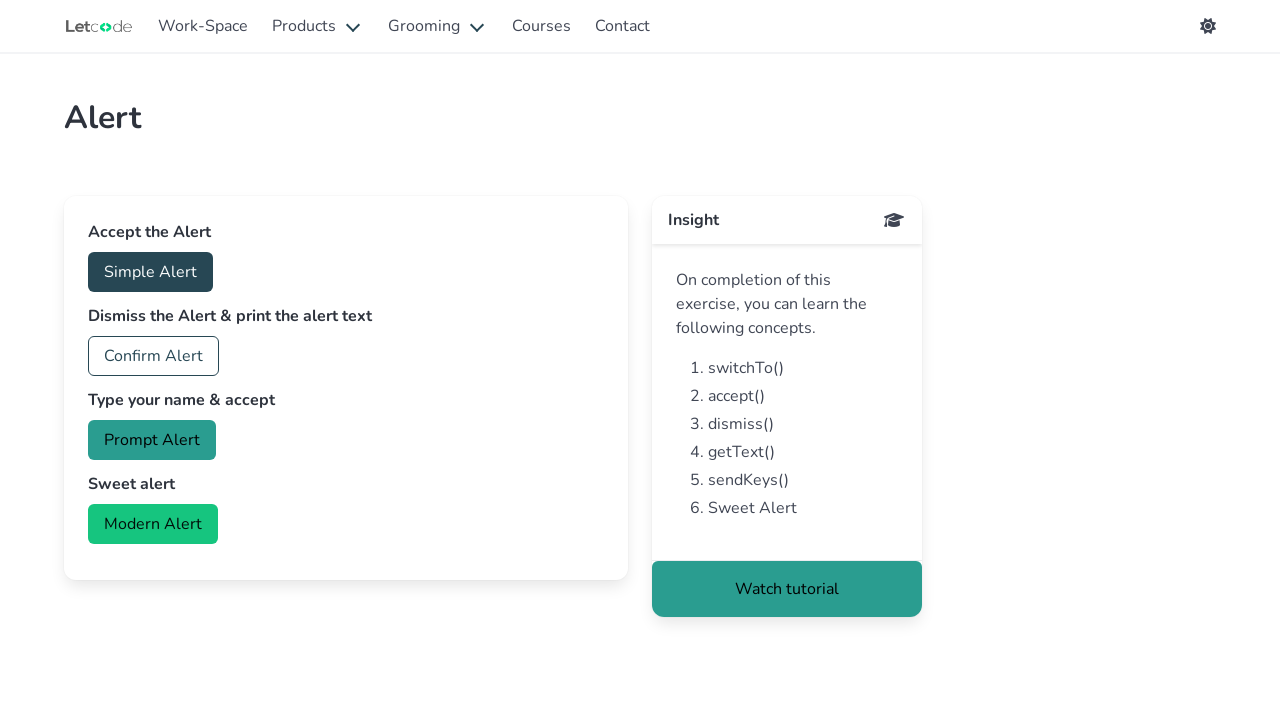

Set up dialog handler to accept alerts
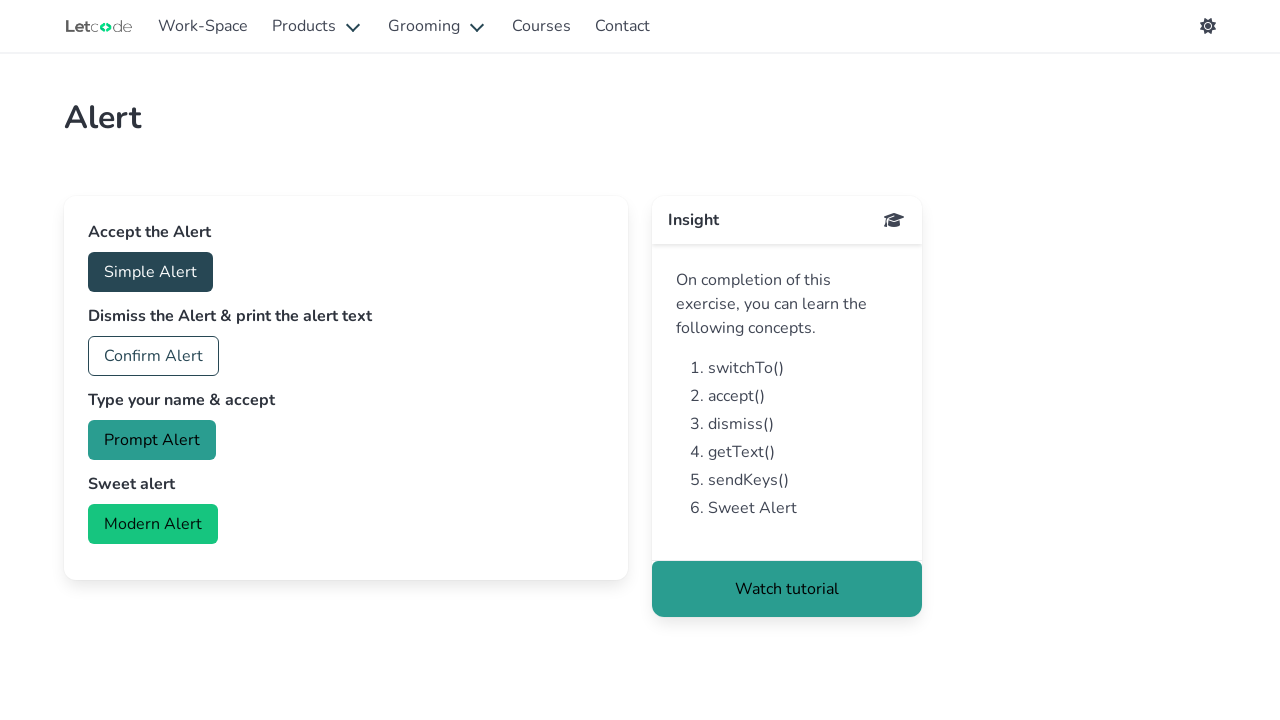

Clicked button to trigger alert dialog at (150, 272) on #accept
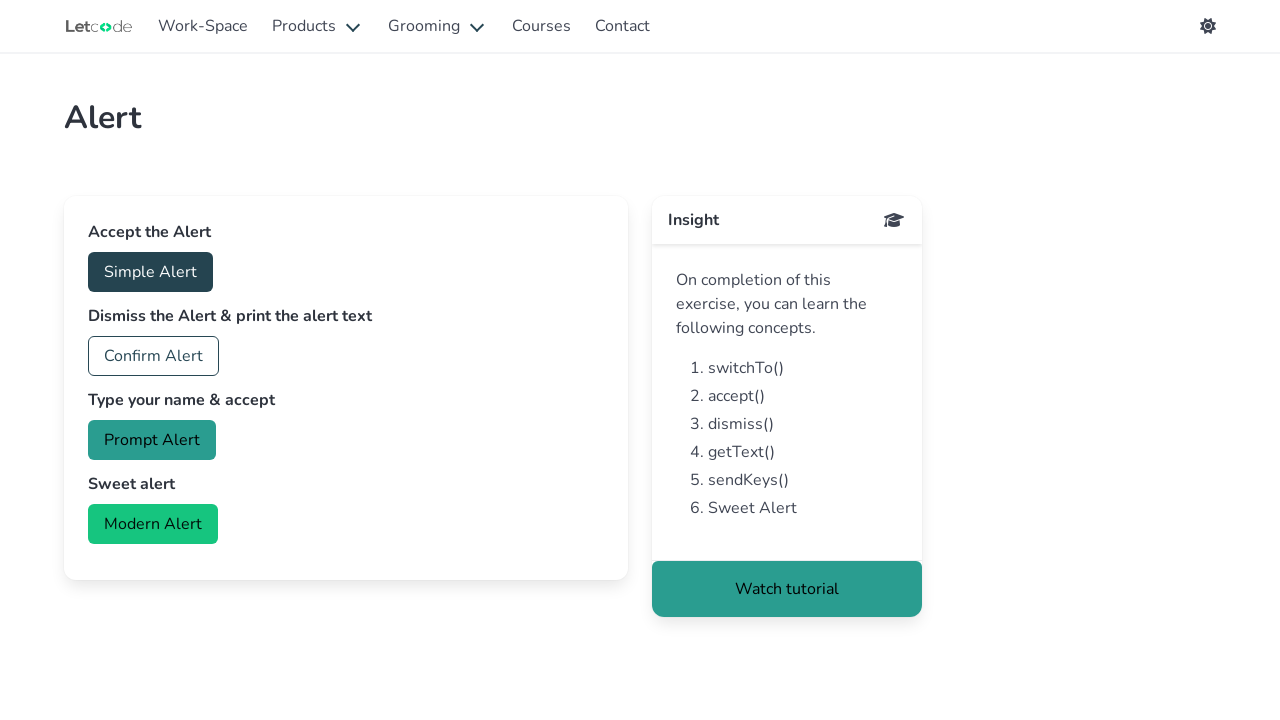

Alert dialog was accepted and handled
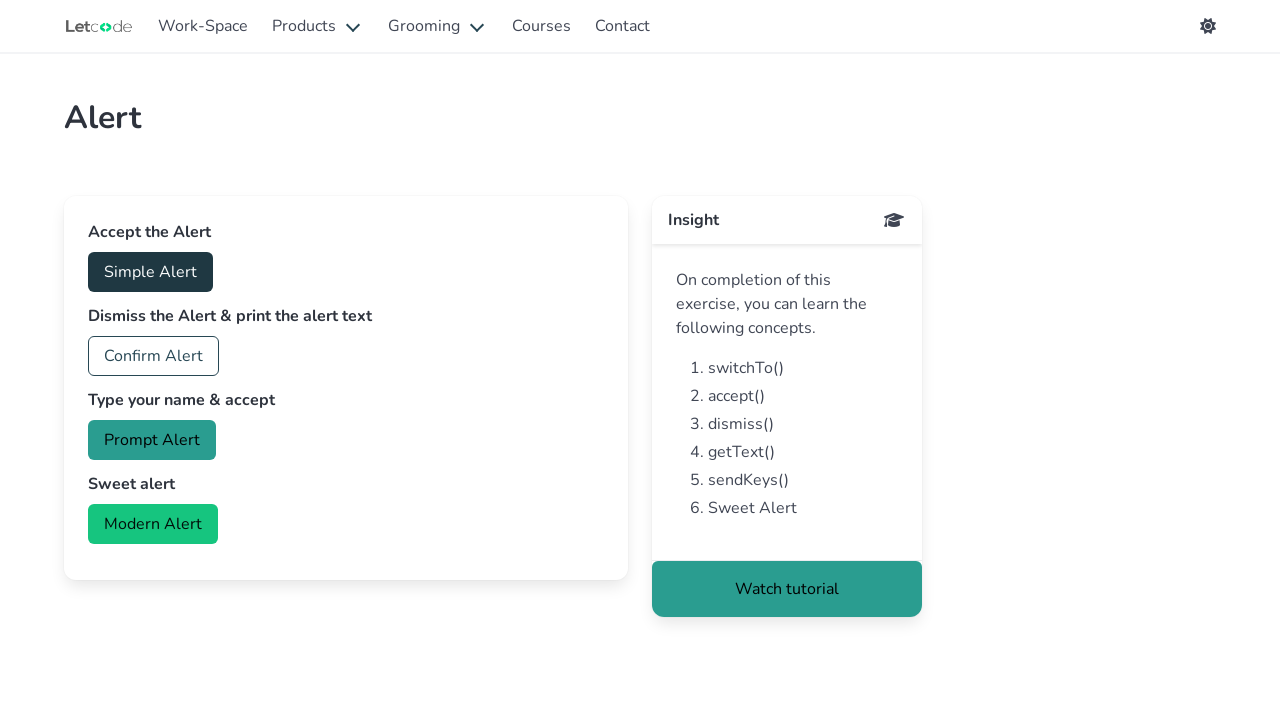

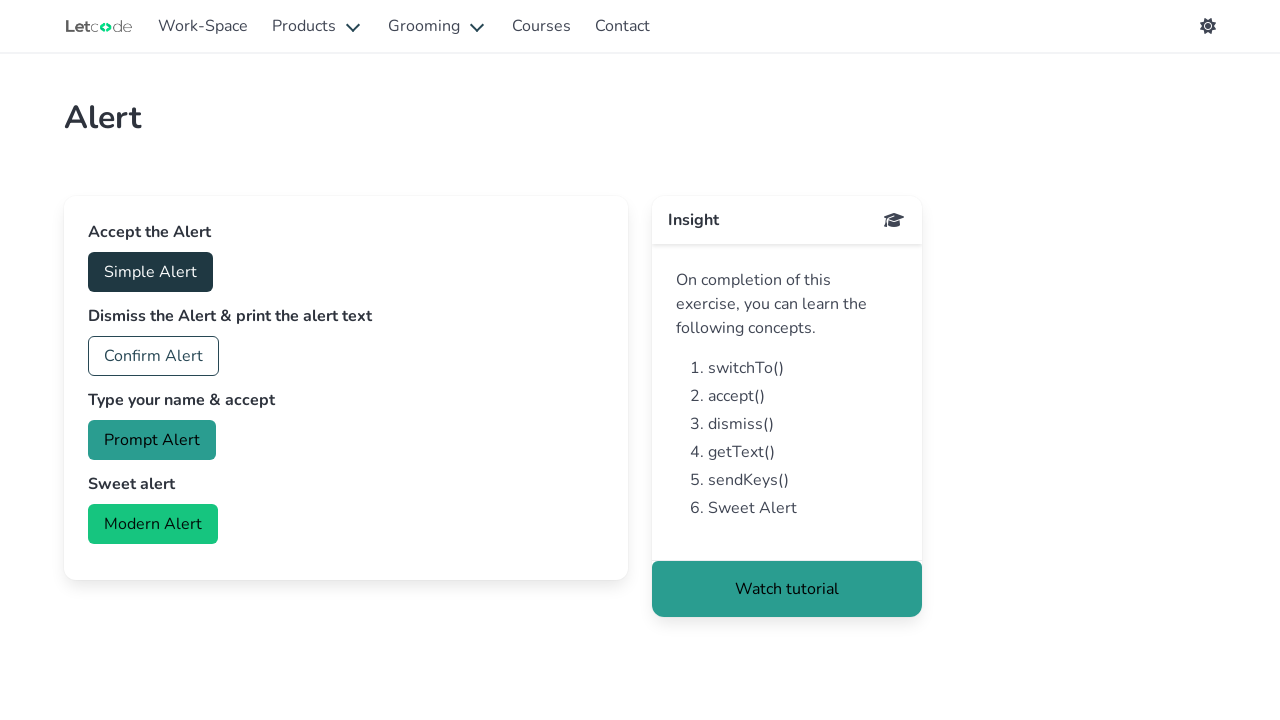